Tests 7-character validation form with valid mixed alphanumeric input "Abc123*" and verifies the validation message shows "Valid Value"

Starting URL: https://testpages.eviltester.com/styled/apps/7charval/simple7charvalidation.html

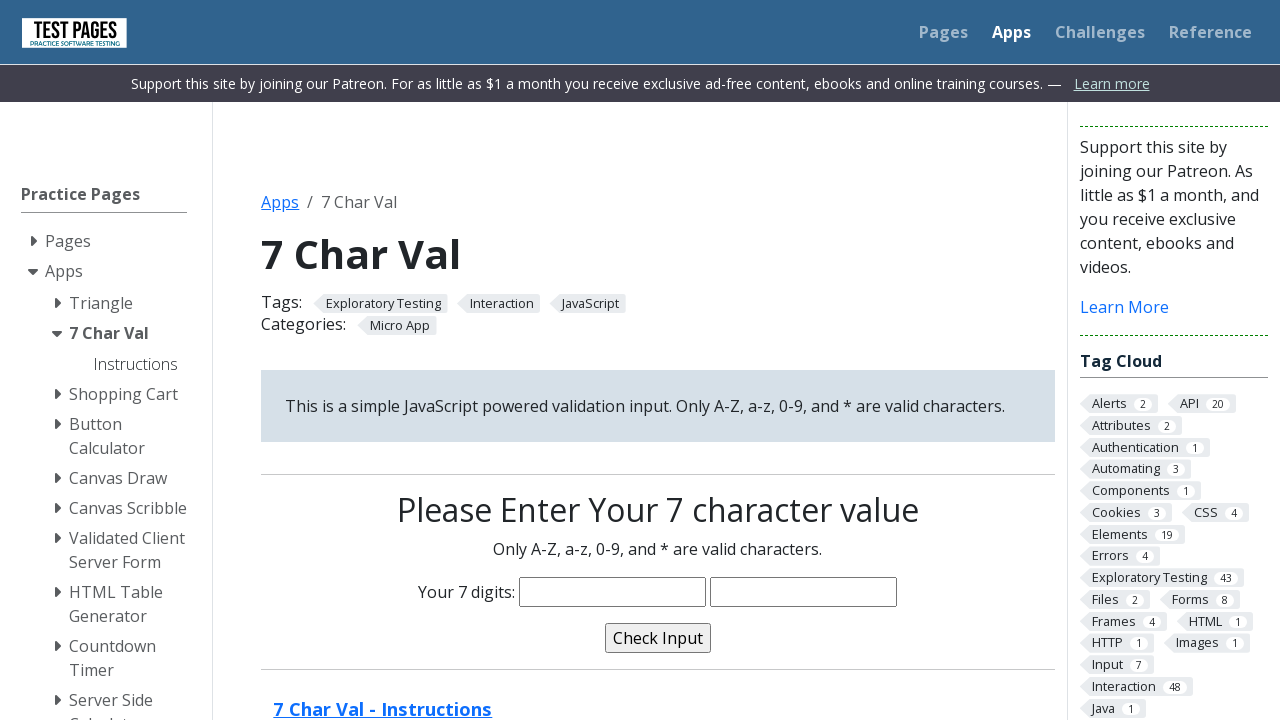

Filled characters field with valid mixed alphanumeric input 'Abc123*' on input[name='characters']
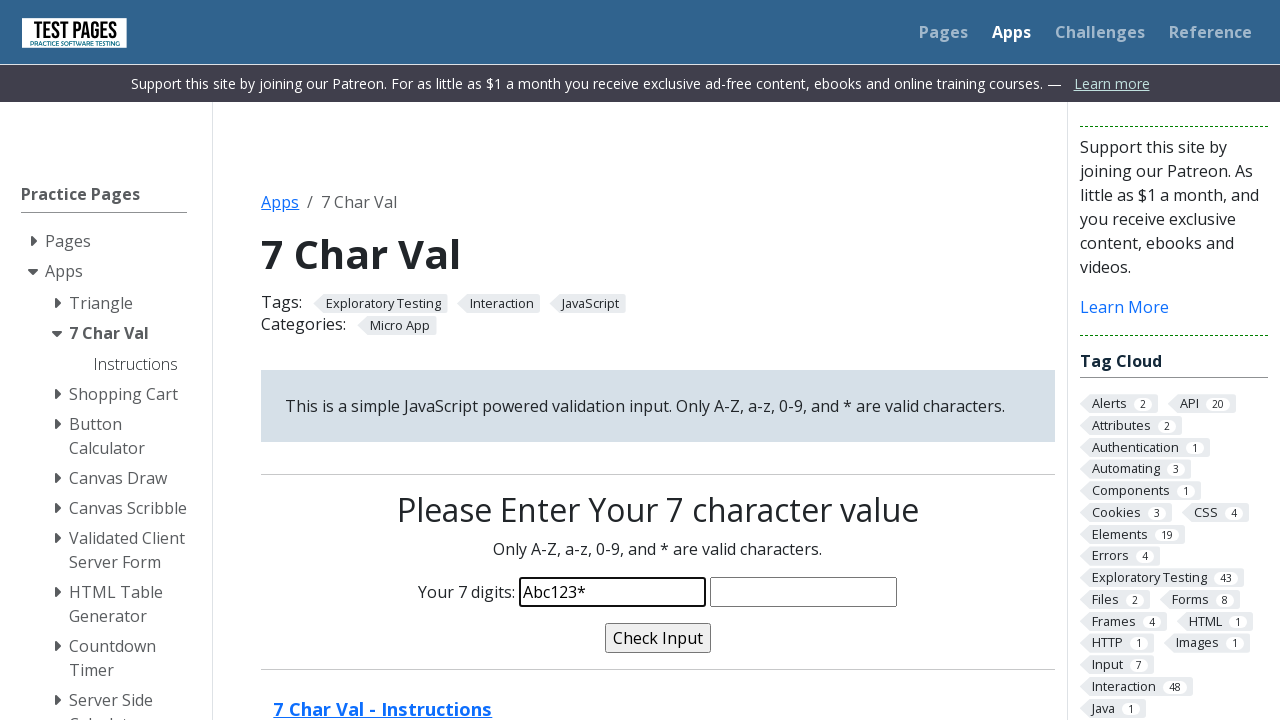

Clicked validate button at (658, 638) on input[name='validate']
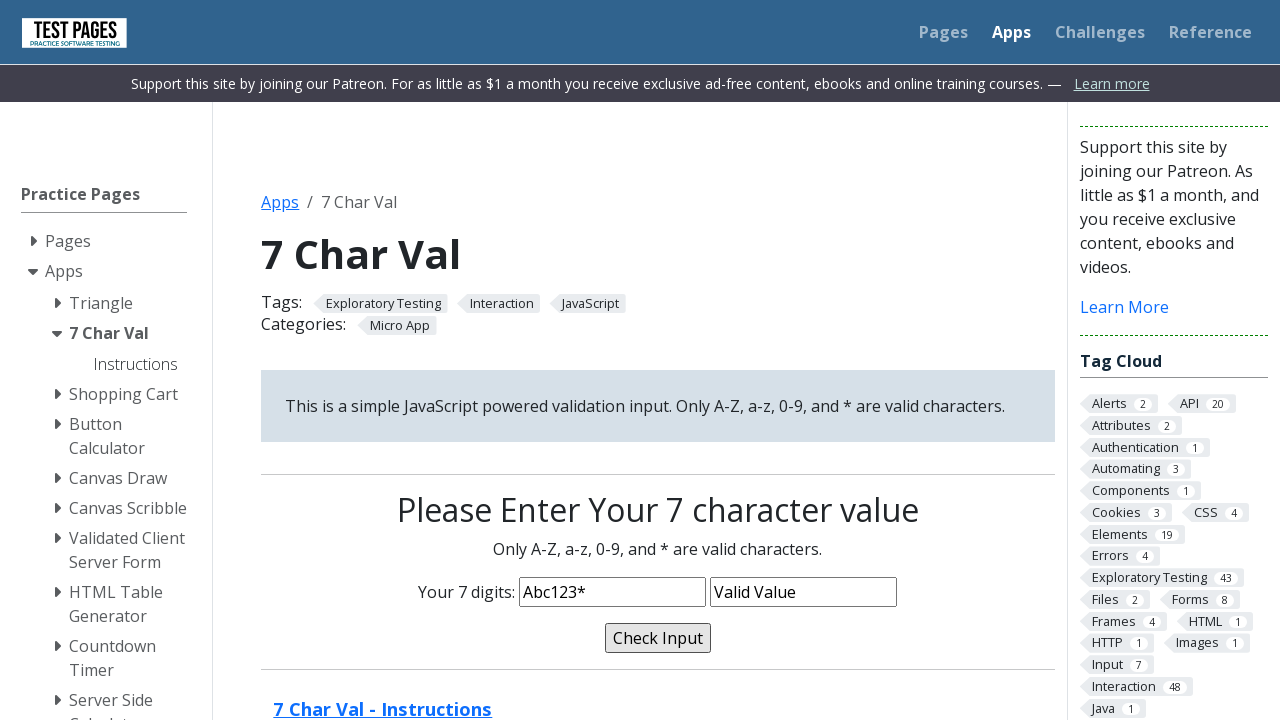

Validation message element loaded
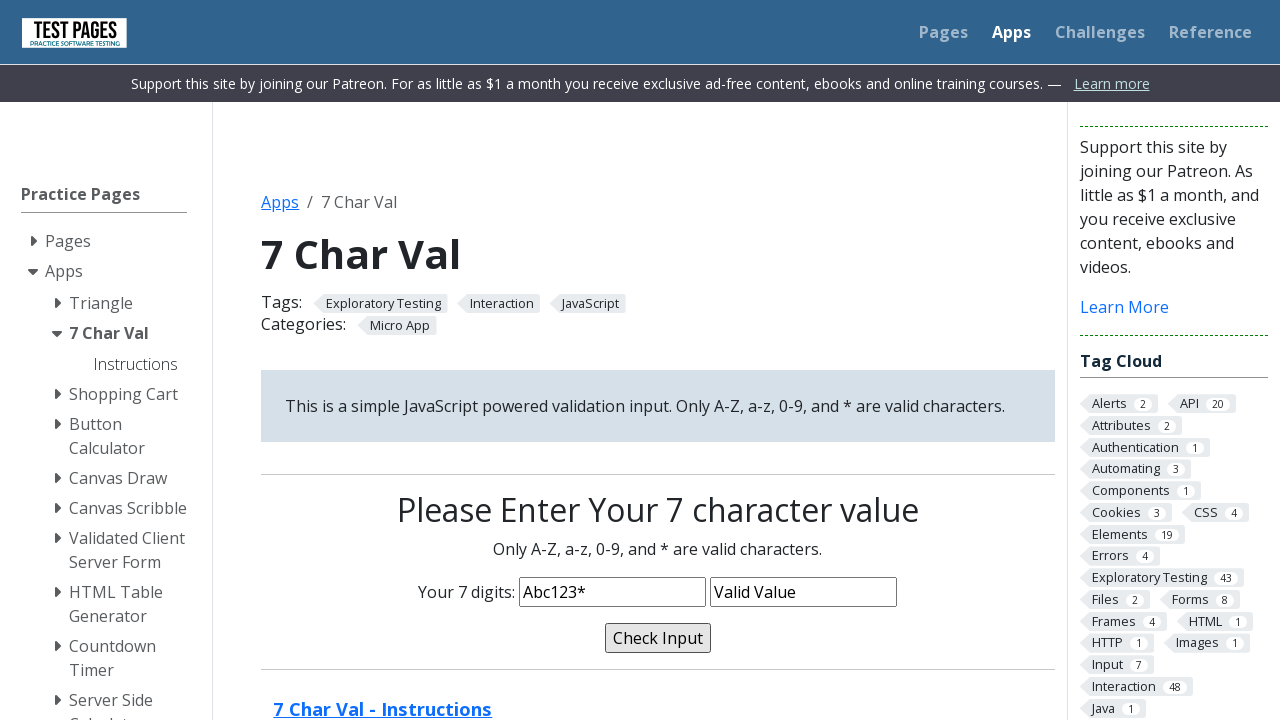

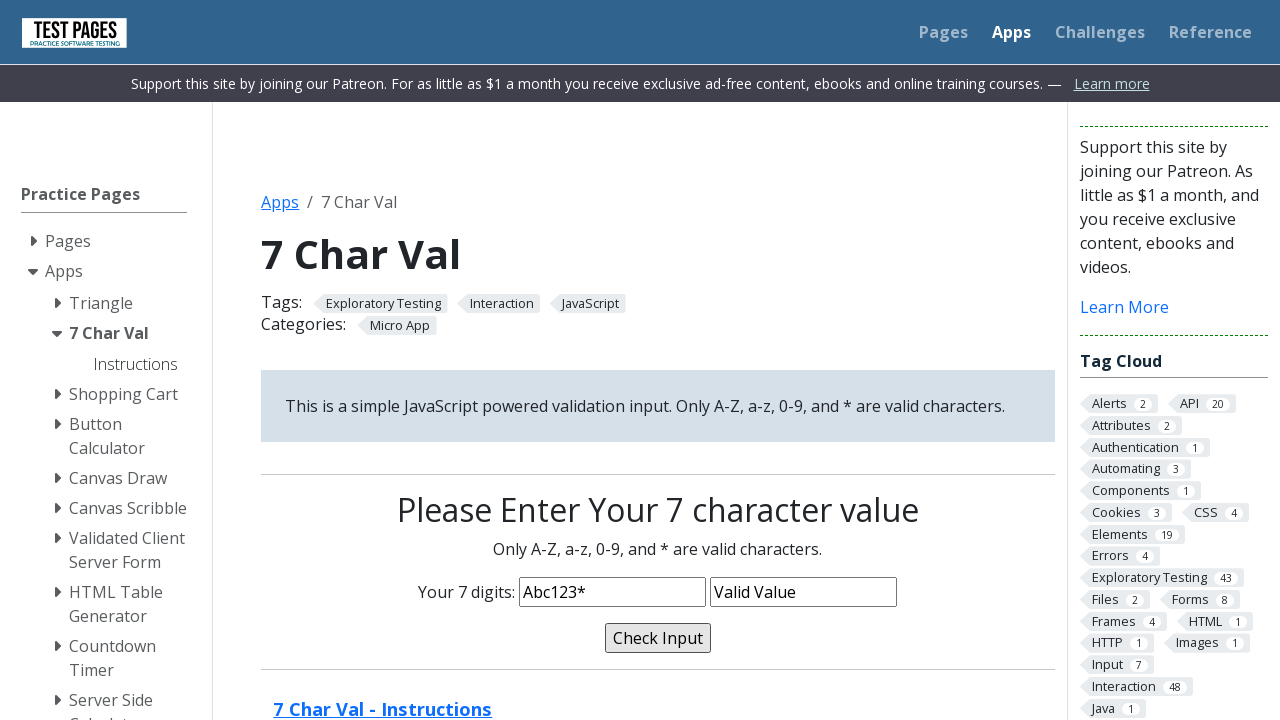